Tests calendar/datepicker functionality by clicking on the datepicker input and selecting a specific date (22nd) from the calendar widget using two different approaches

Starting URL: https://seleniumpractise.blogspot.com/2016/08/how-to-handle-calendar-in-selenium.html

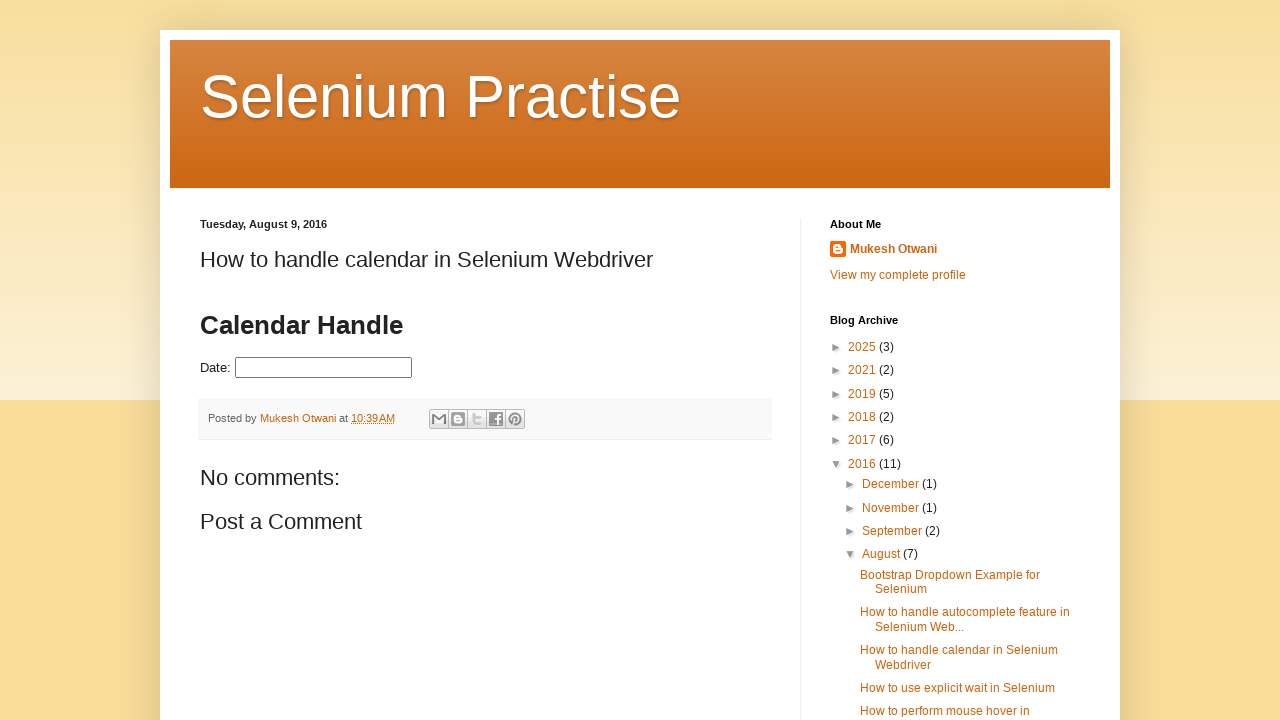

Clicked datepicker input to open calendar widget at (324, 368) on input#datepicker
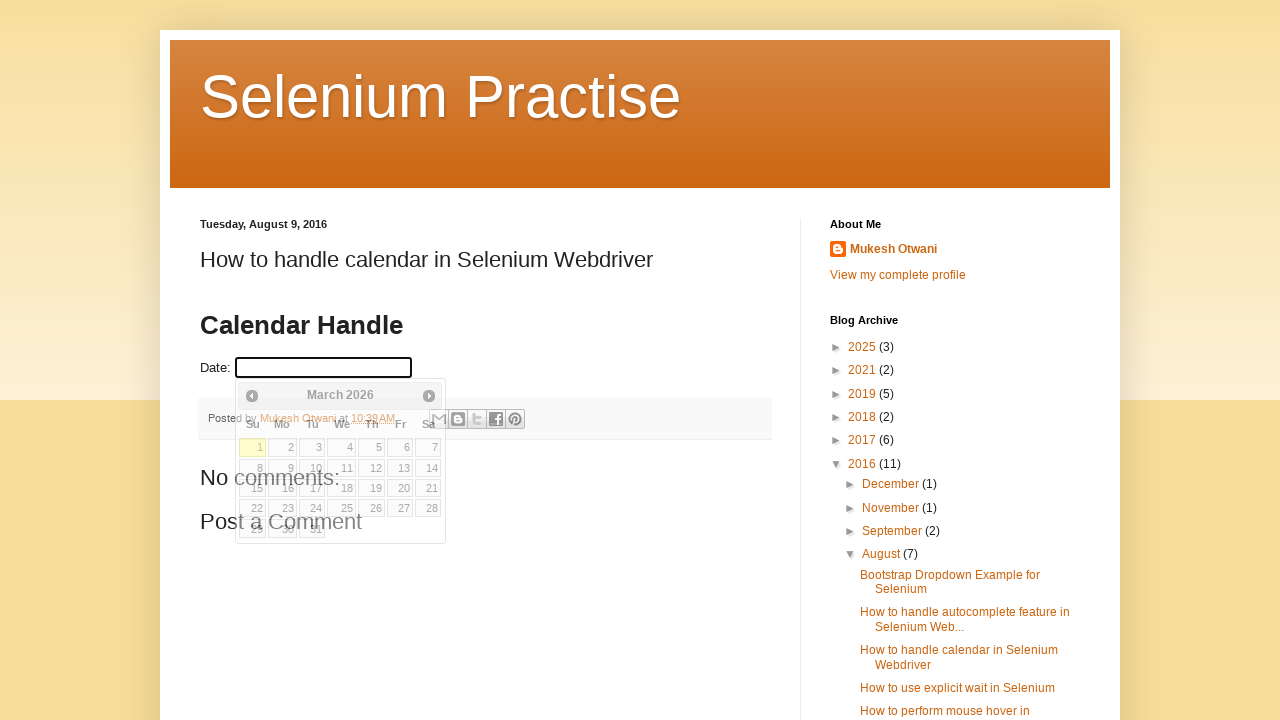

Selected date 22 from calendar using XPath at (253, 508) on xpath=//a[text()='22']
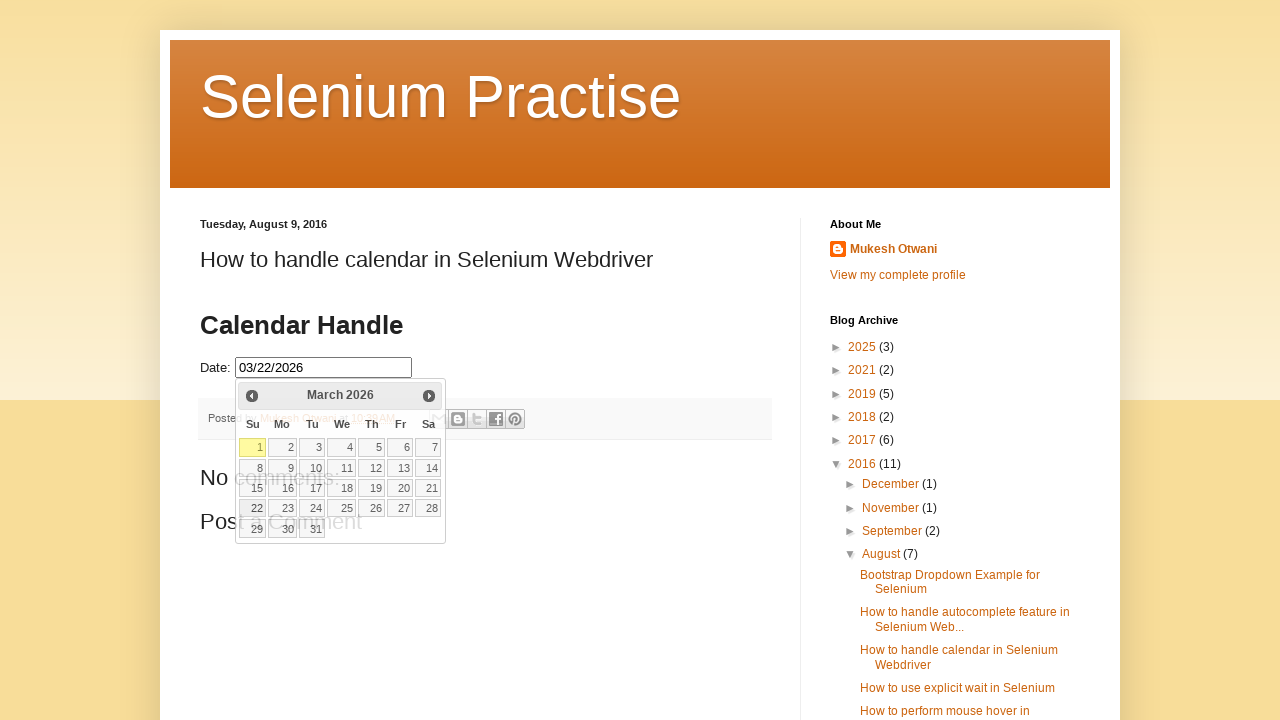

Clicked datepicker input to open calendar widget again at (324, 368) on input#datepicker
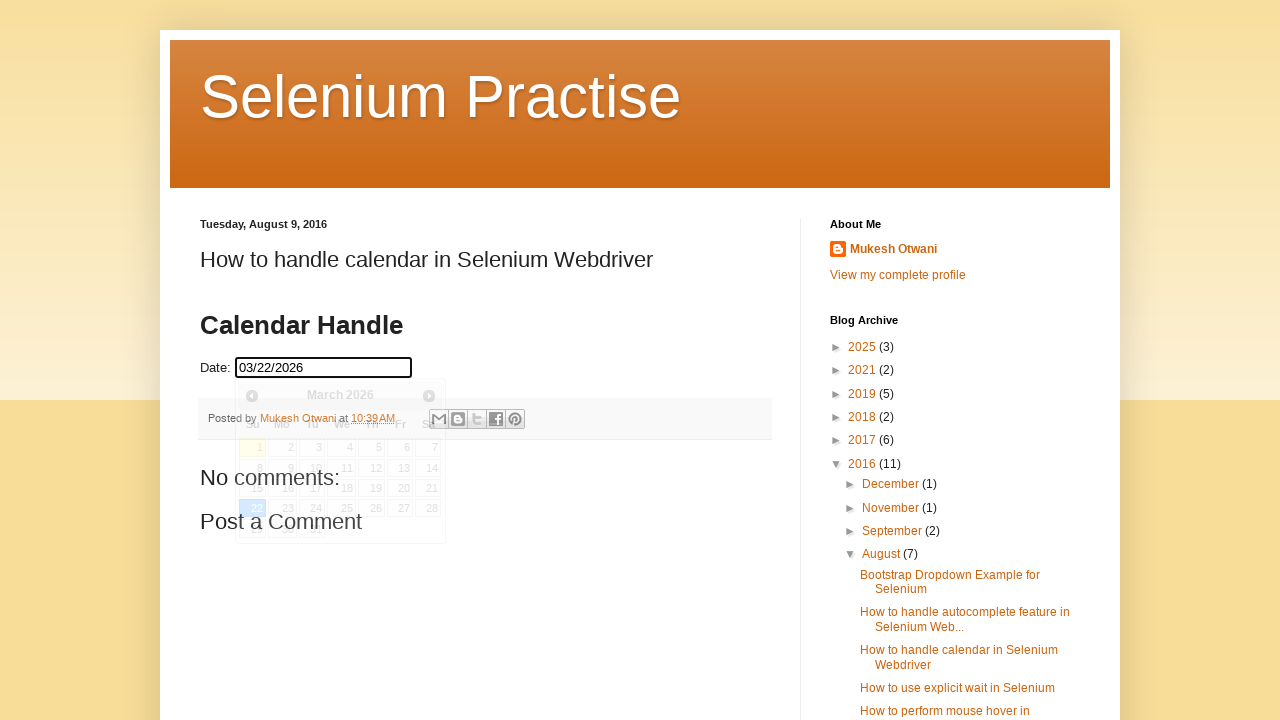

Calendar table element became visible
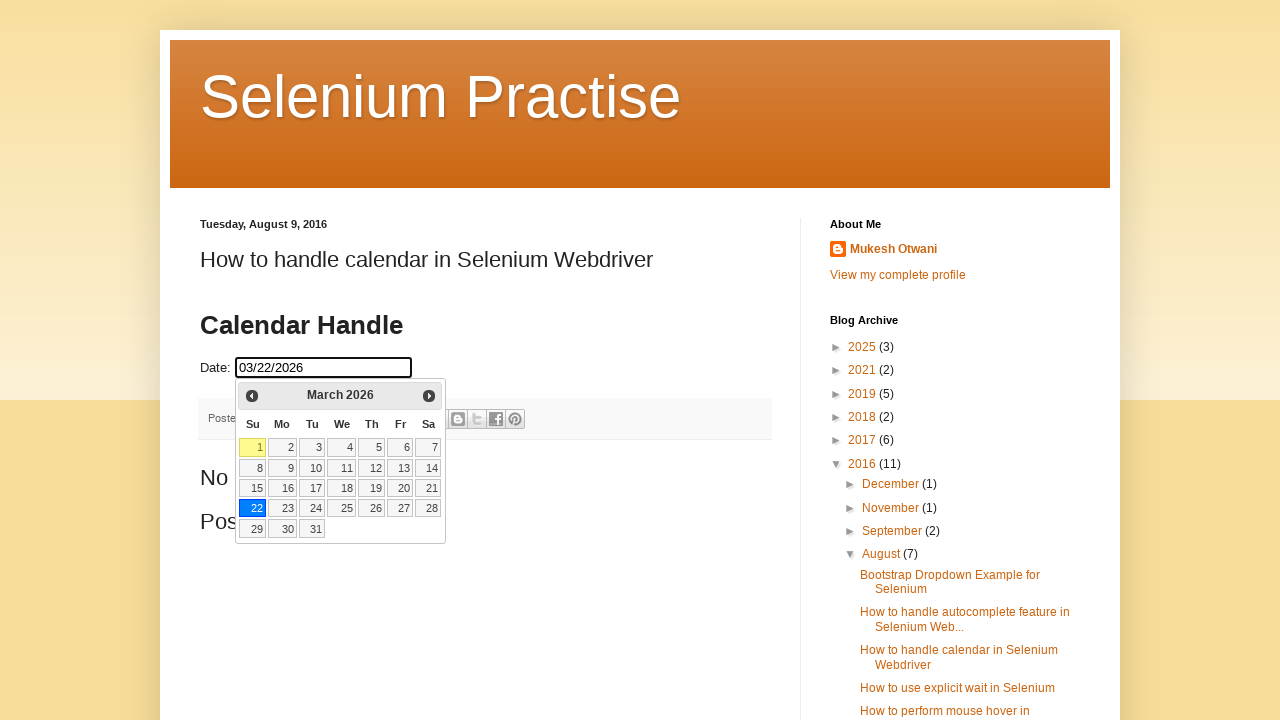

Selected date 22 from calendar using CSS selector with text matcher at (253, 508) on table.ui-datepicker-calendar a:text('22')
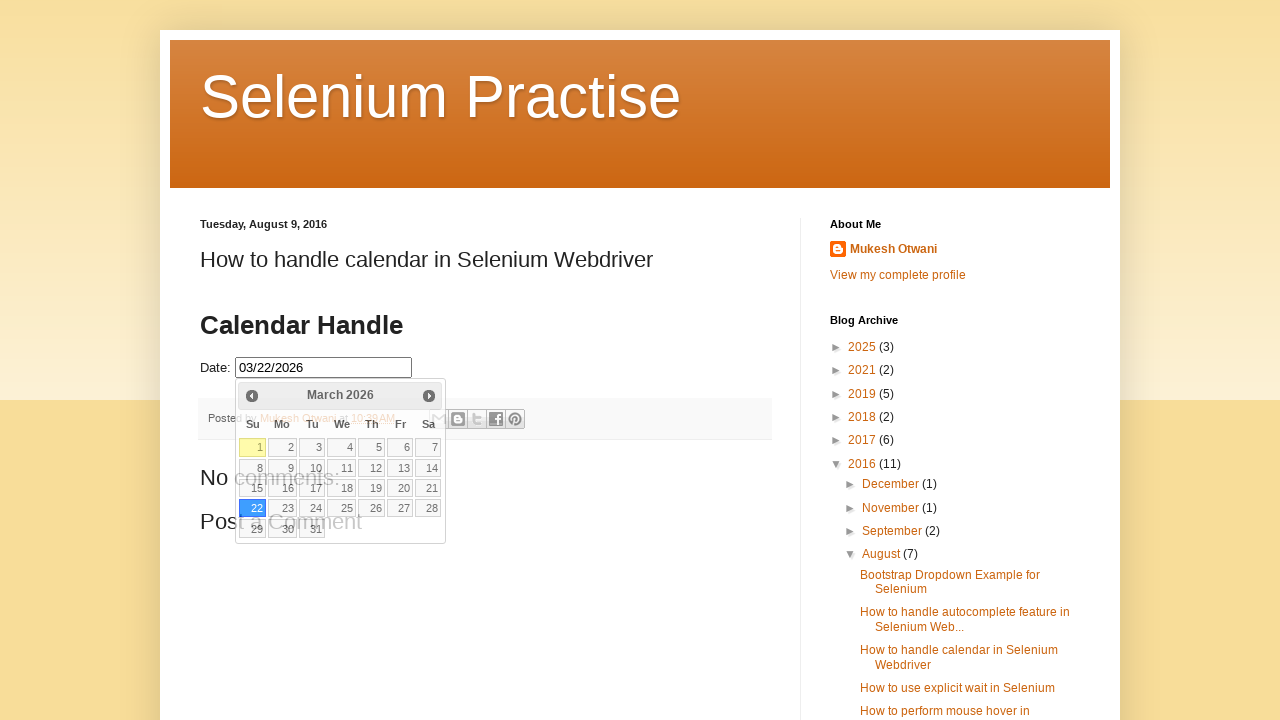

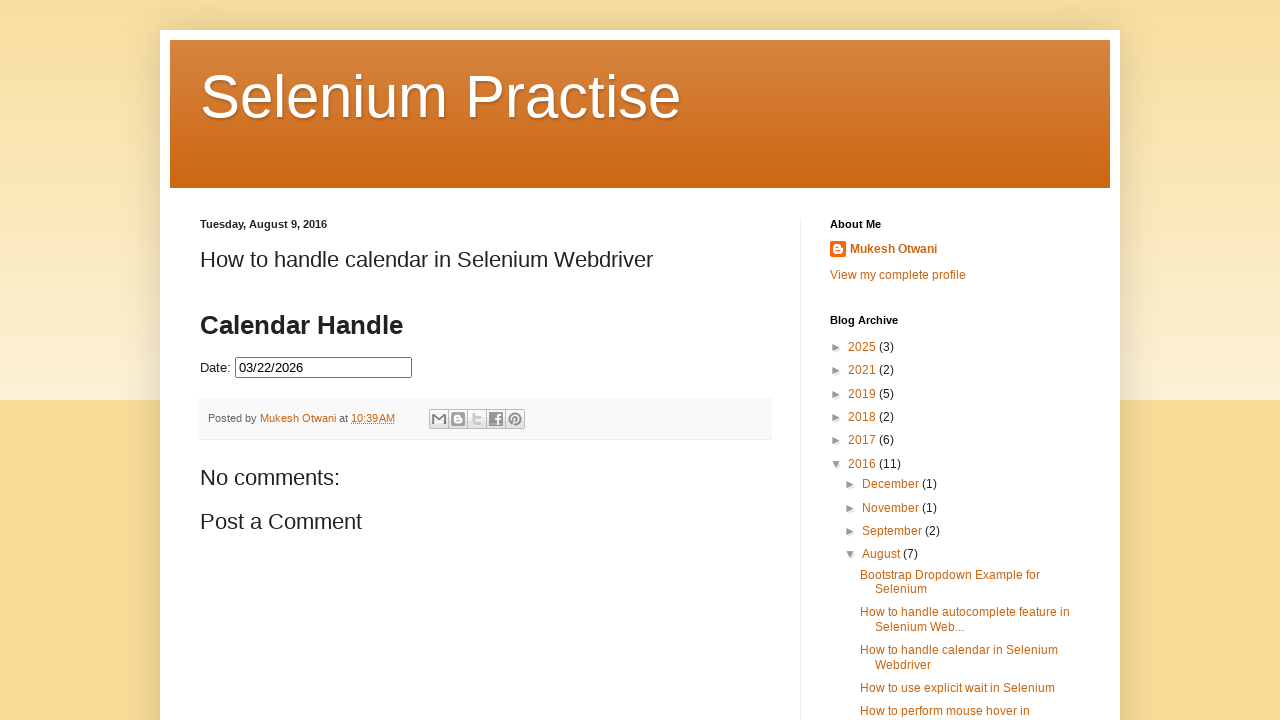